Navigates to a product page and clicks on a product to view its details

Starting URL: https://www.alexandnova.com/

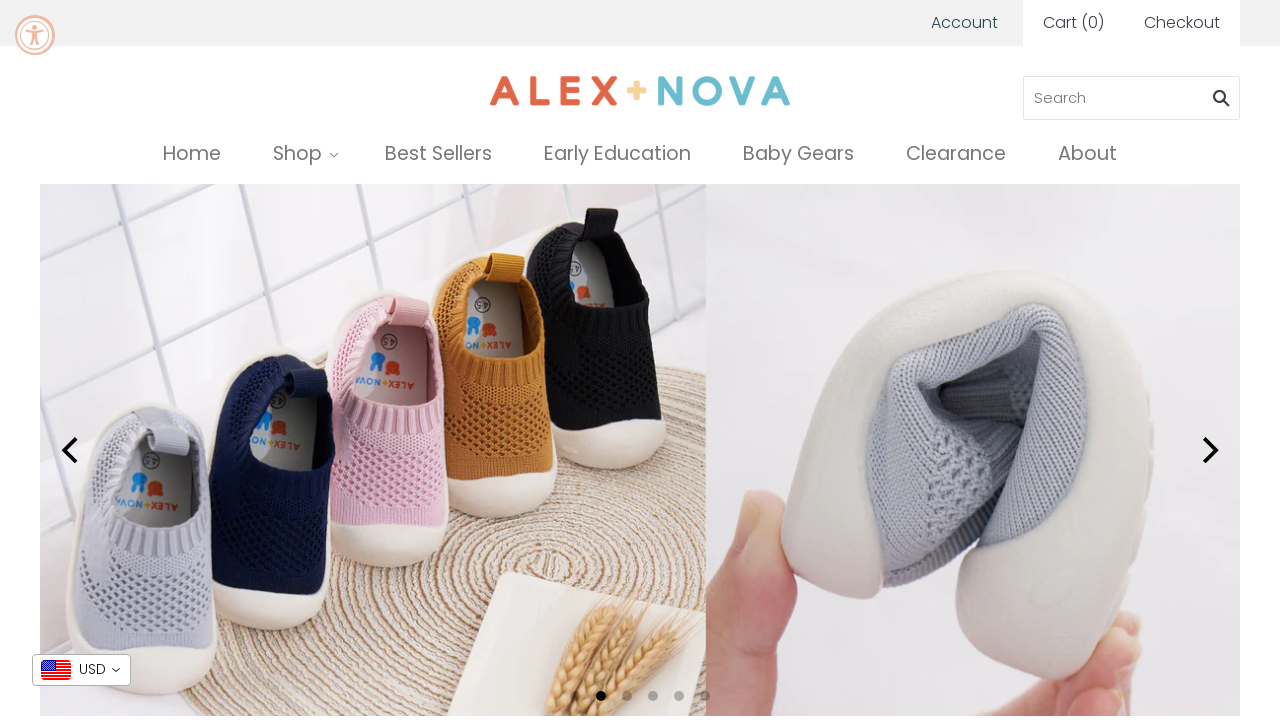

Navigated to https://www.alexandnova.com/
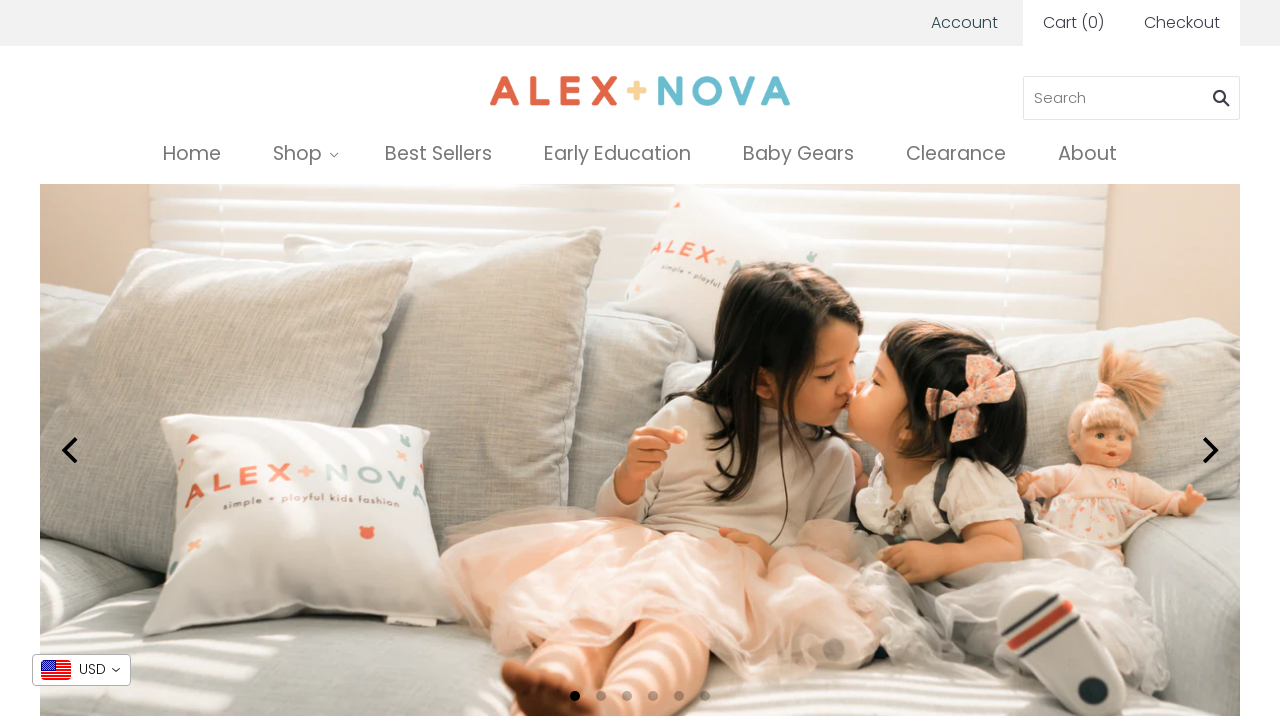

Clicked on the first product link to view product details at (303, 153) on a[href*='product']:first-of-type
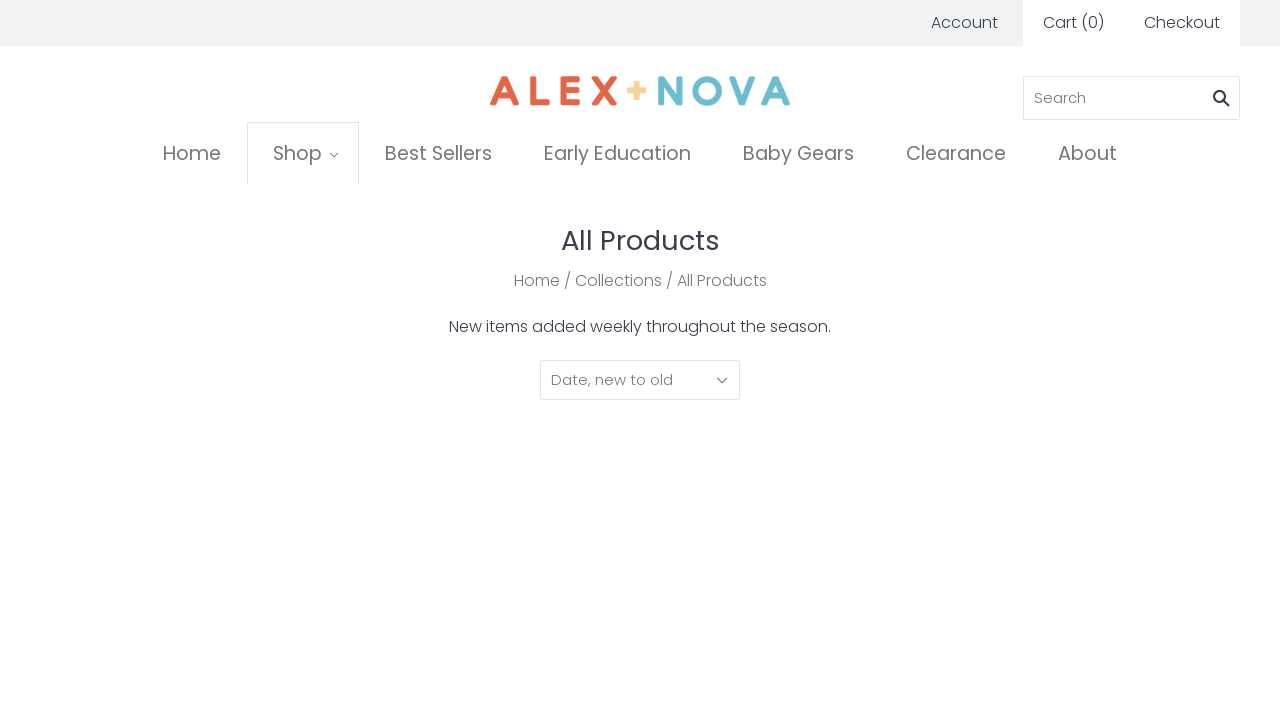

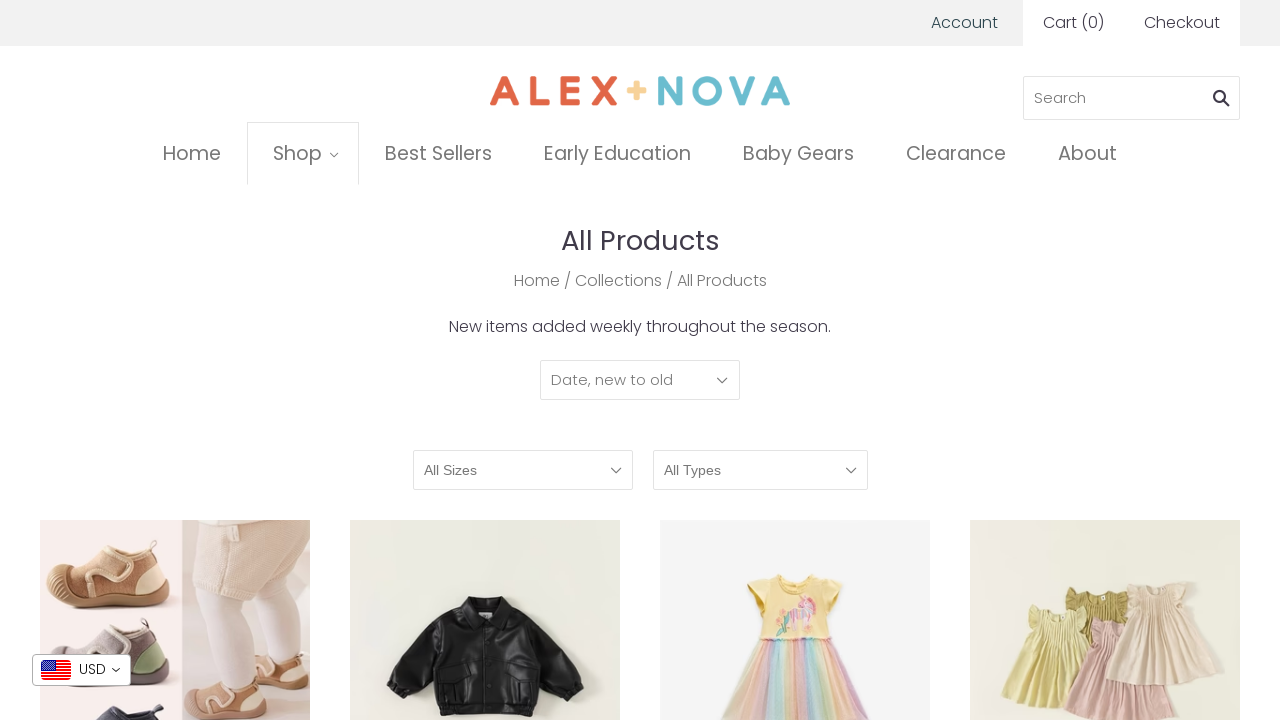